Tests the TextBox form by filling in user details (name, email, addresses) and verifying the submitted data appears in the output section.

Starting URL: https://demoqa.com/text-box

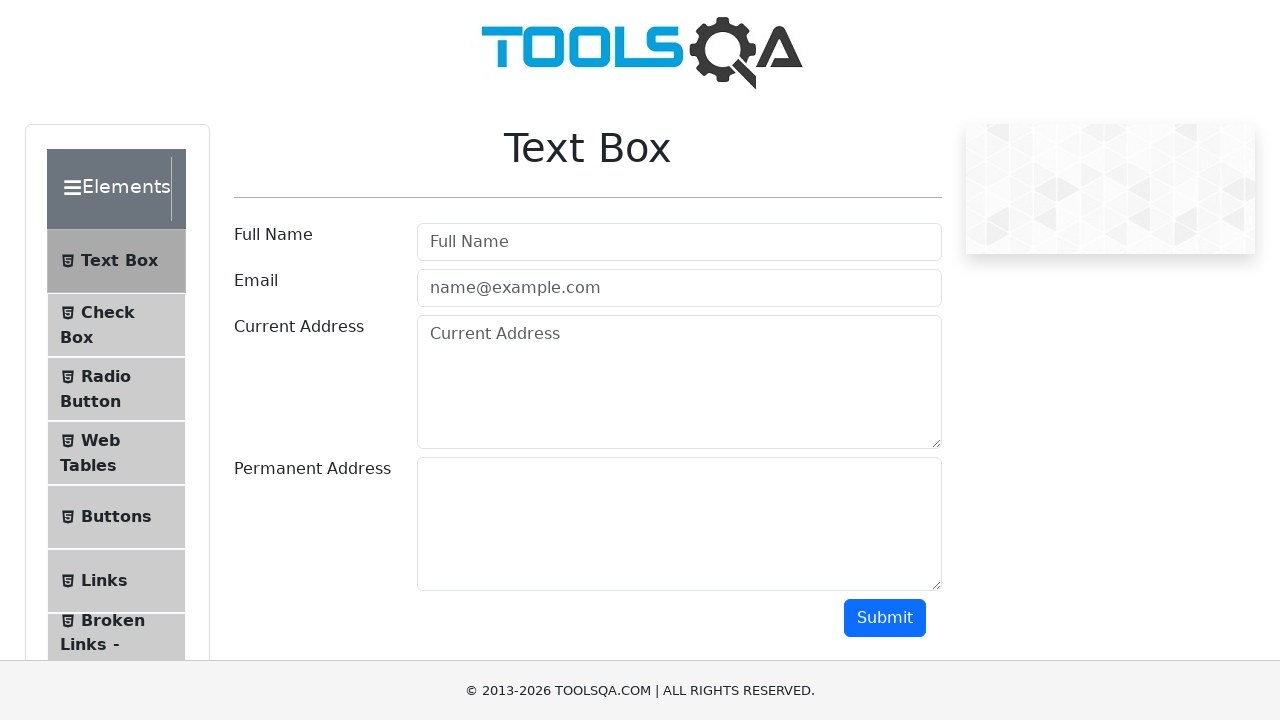

Filled userName field with 'Test User' on #userName
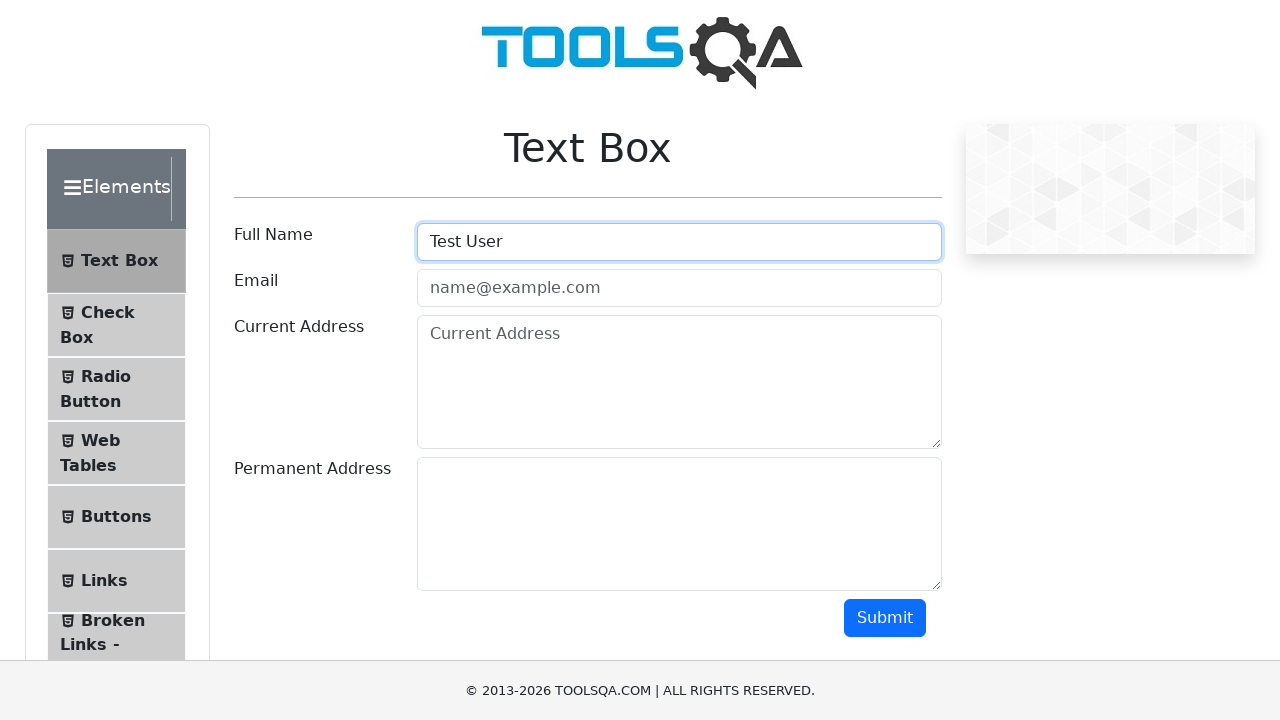

Filled userEmail field with 'test@example.com' on #userEmail
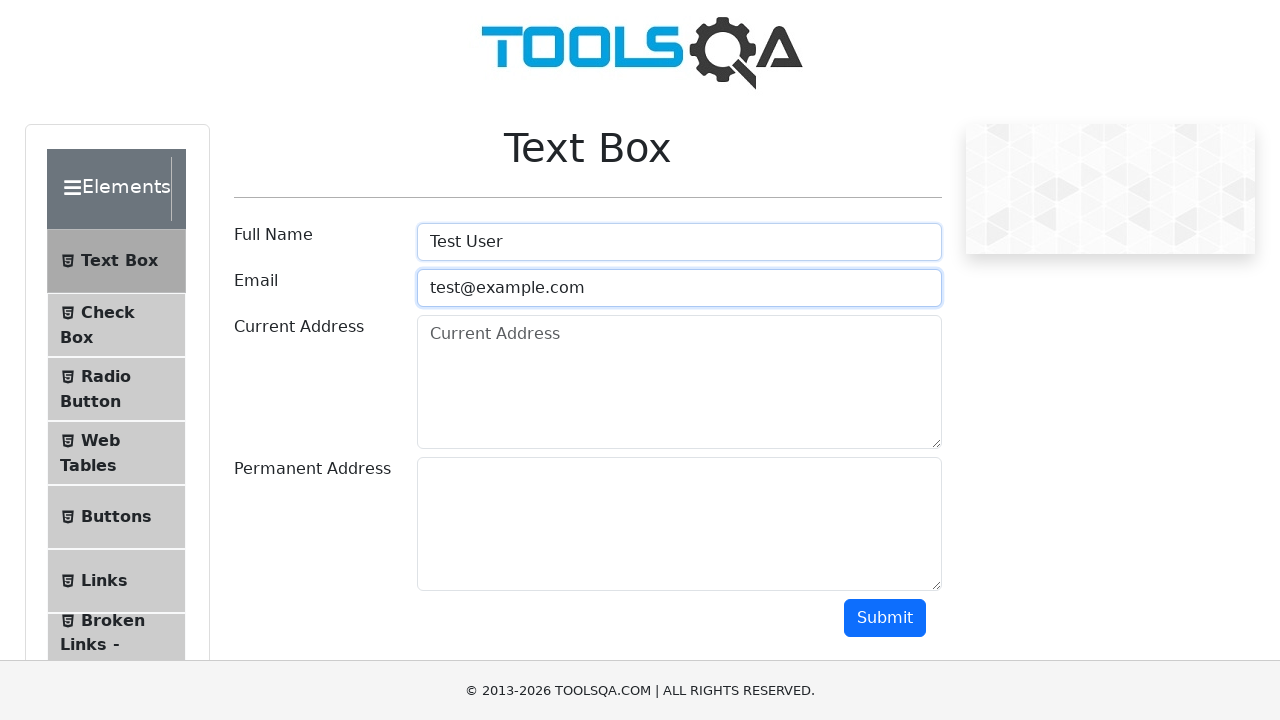

Filled currentAddress field with '123 Test Street' on #currentAddress
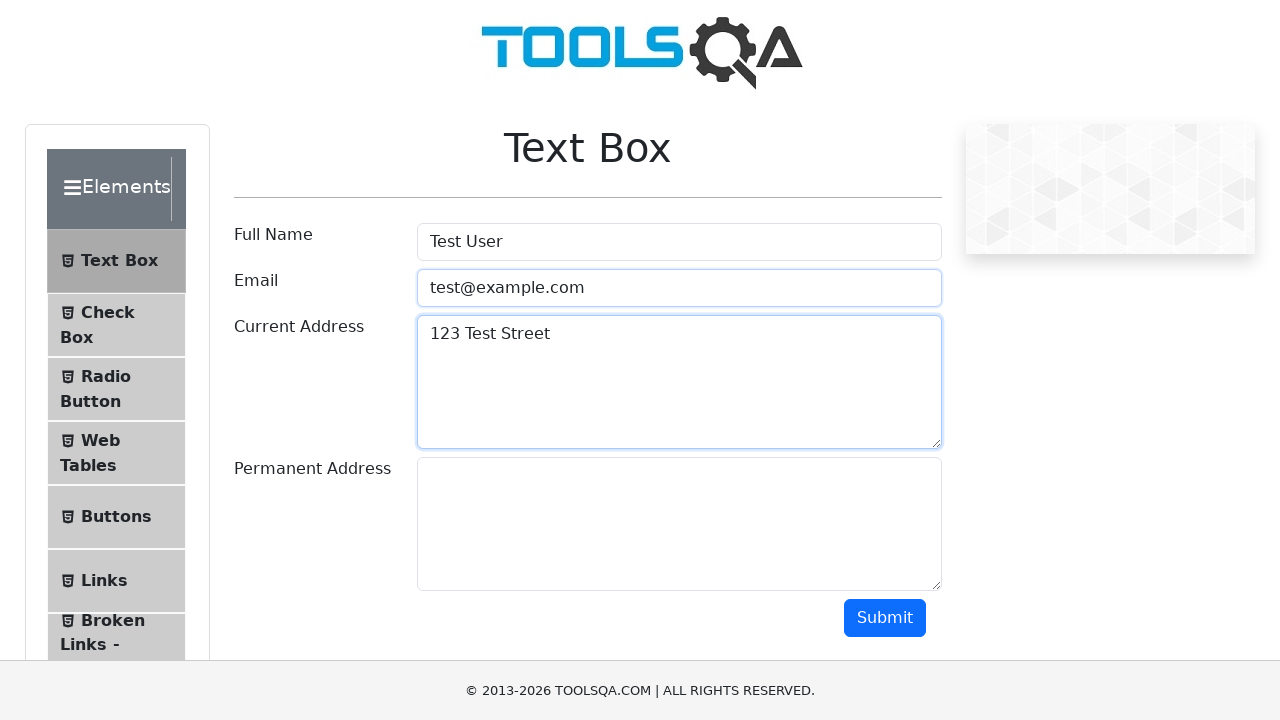

Filled permanentAddress field with '456 Permanent Address' on #permanentAddress
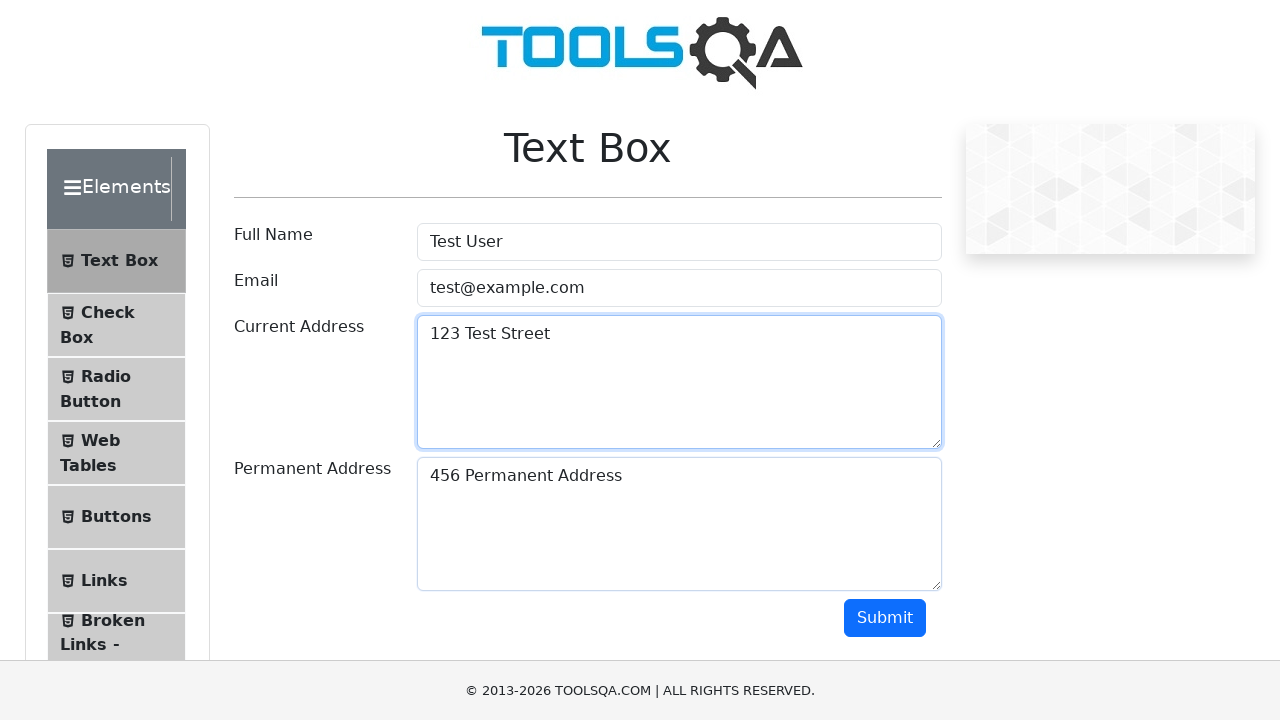

Clicked submit button to submit the form at (885, 618) on #submit
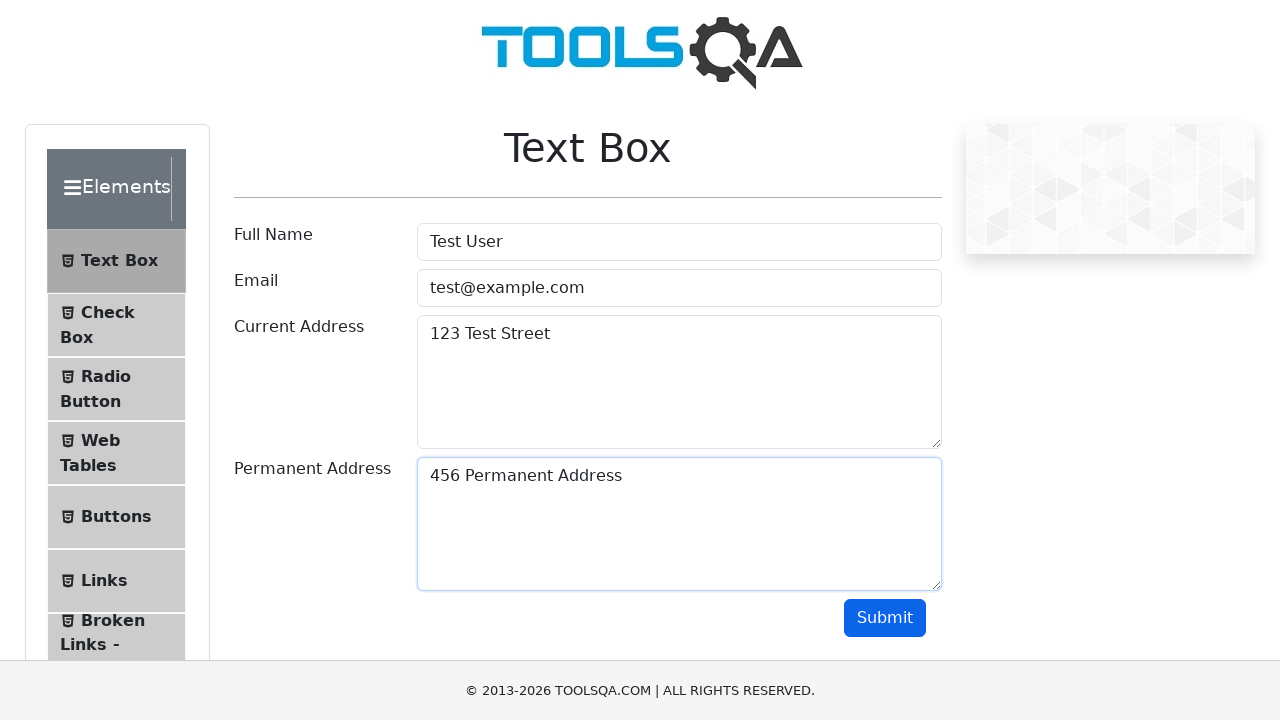

Output section became visible
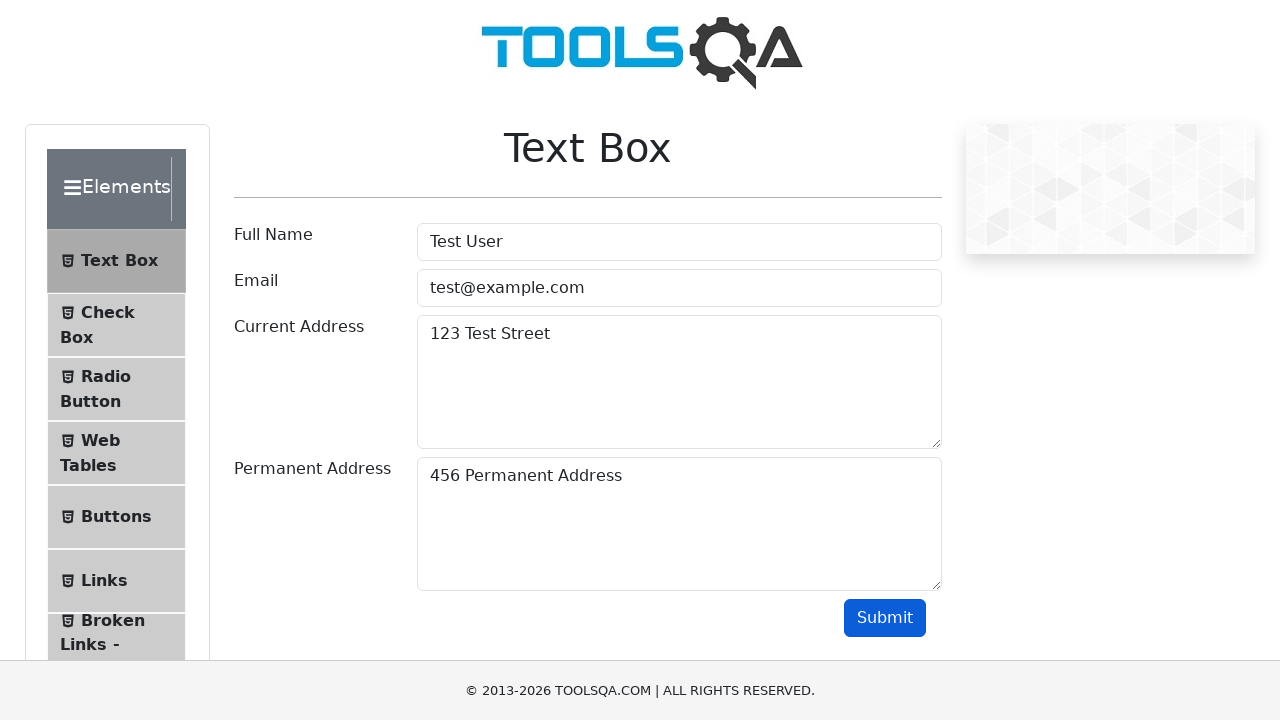

Verified submitted name 'Test User' is displayed in output
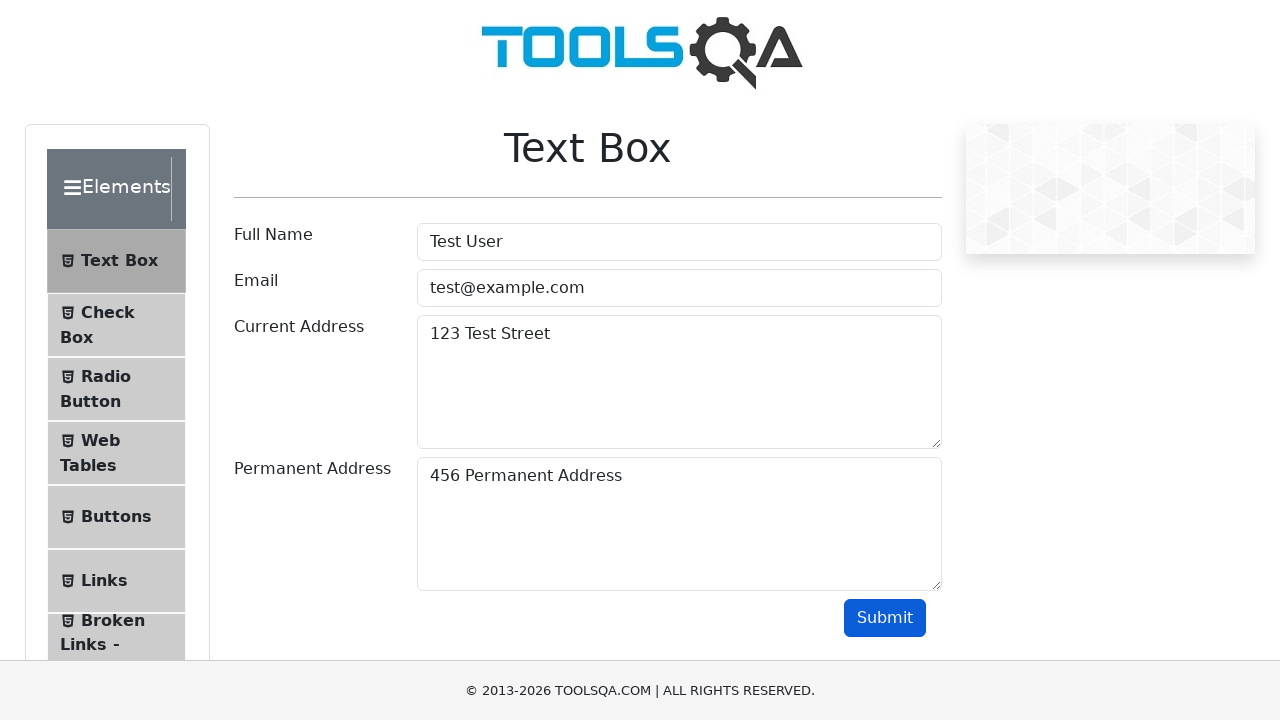

Verified submitted email 'test@example.com' is displayed in output
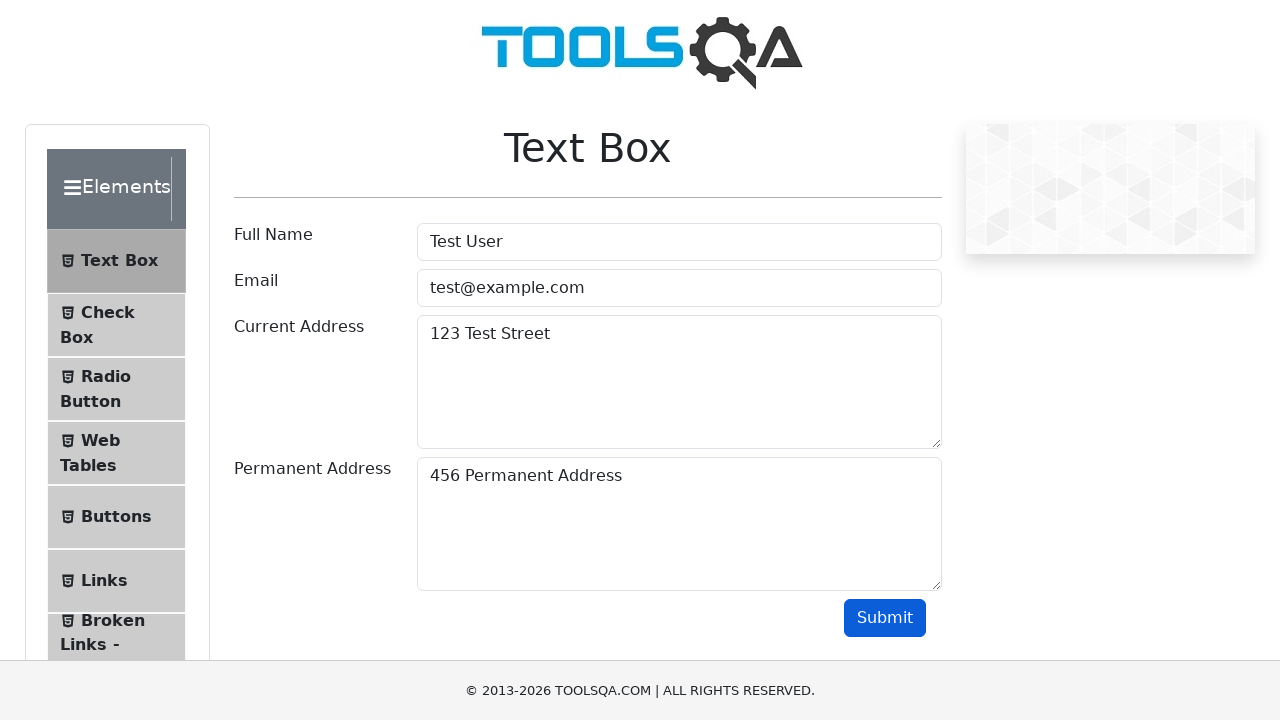

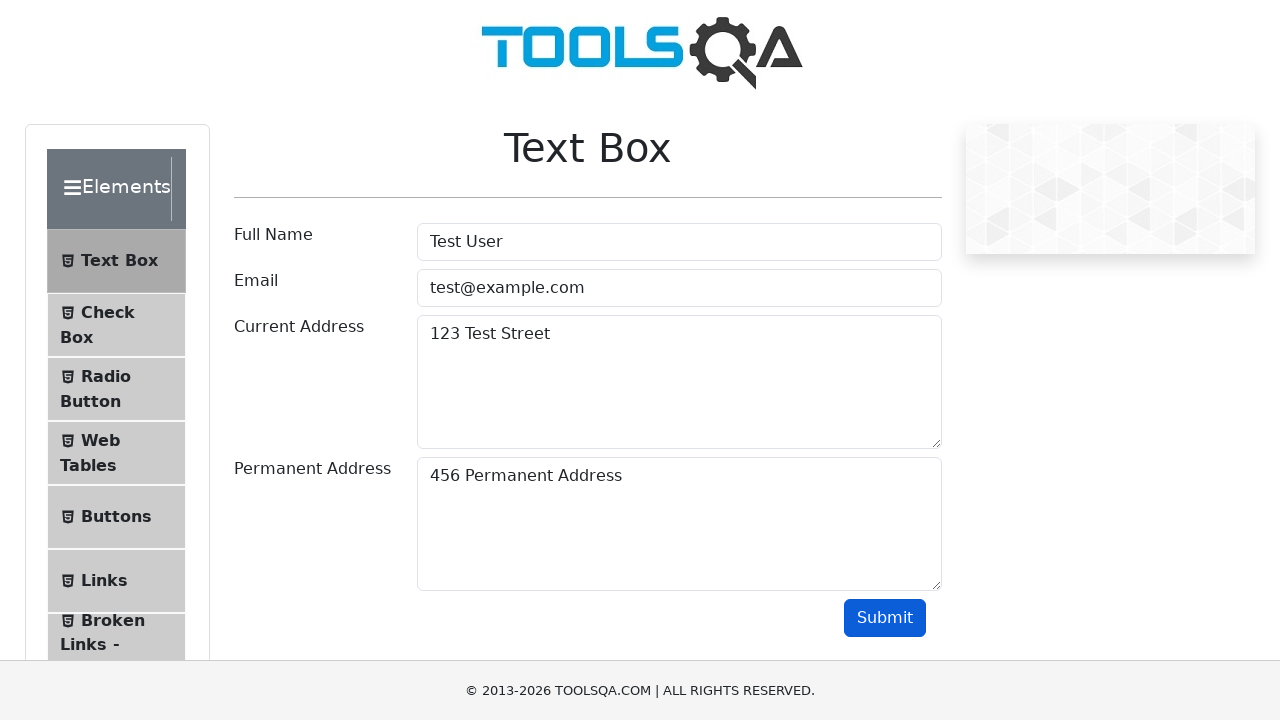